Tests JavaScript prompt alert cancellation by clicking a button to trigger a prompt, entering a name, dismissing the alert, and verifying the cancellation message is displayed.

Starting URL: http://automationbykrishna.com/#

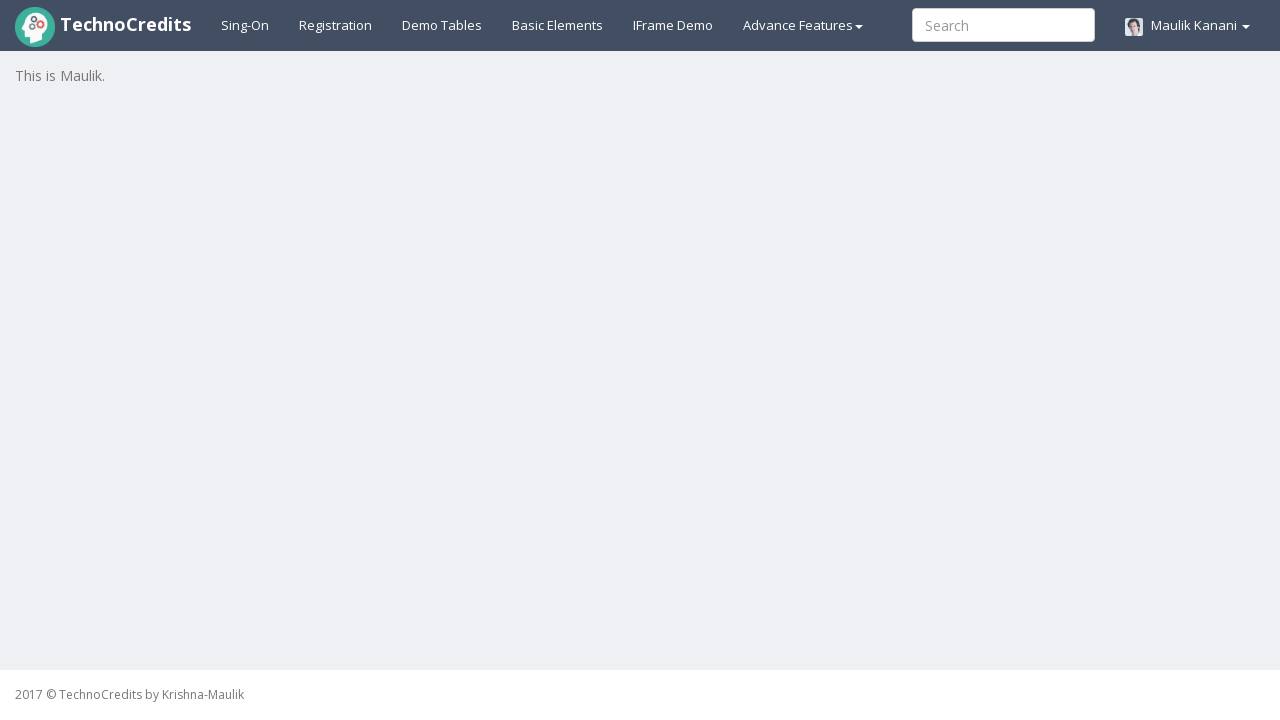

Clicked on Basic Elements tab at (558, 25) on a#basicelements
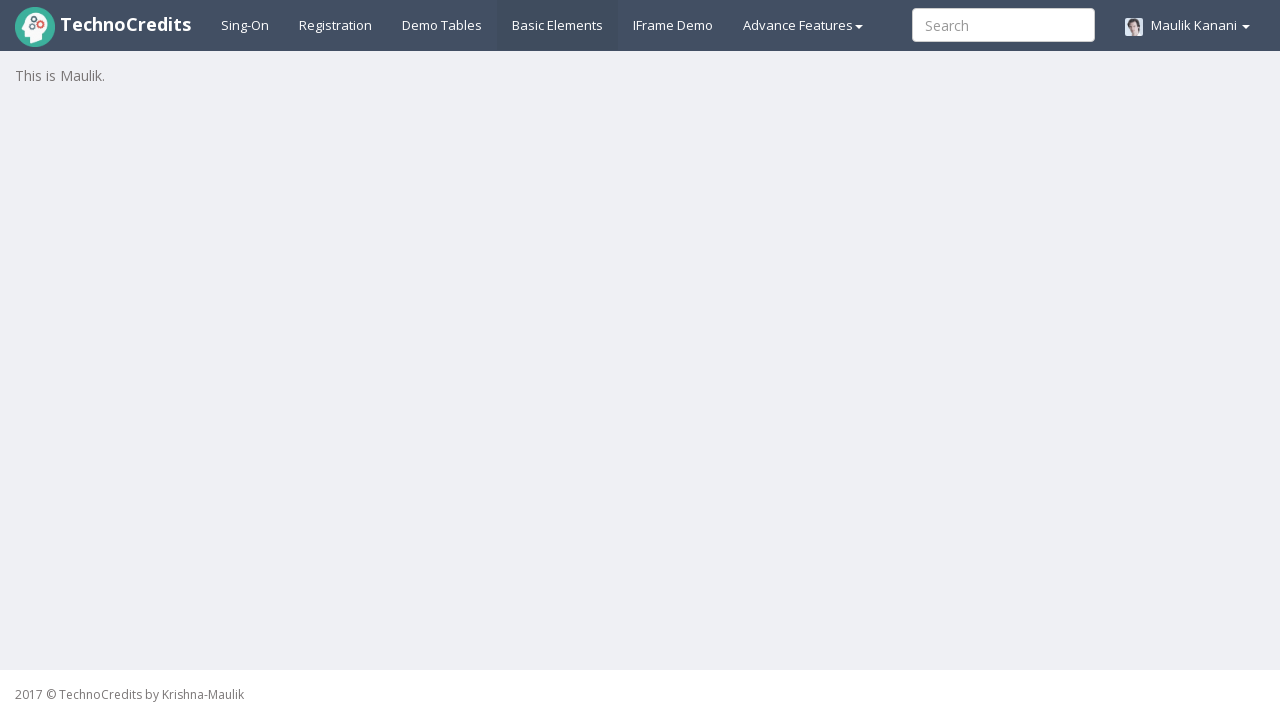

JavaScript Prompt button loaded
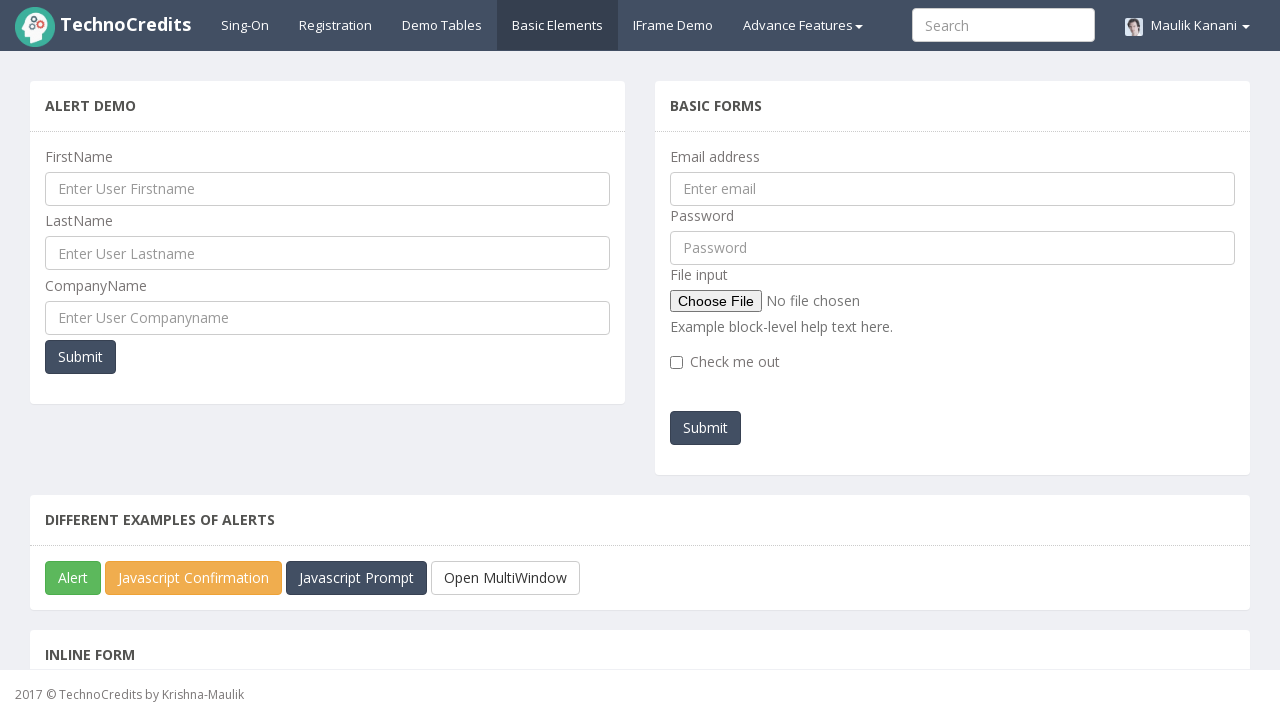

Set up dialog handler to dismiss prompt
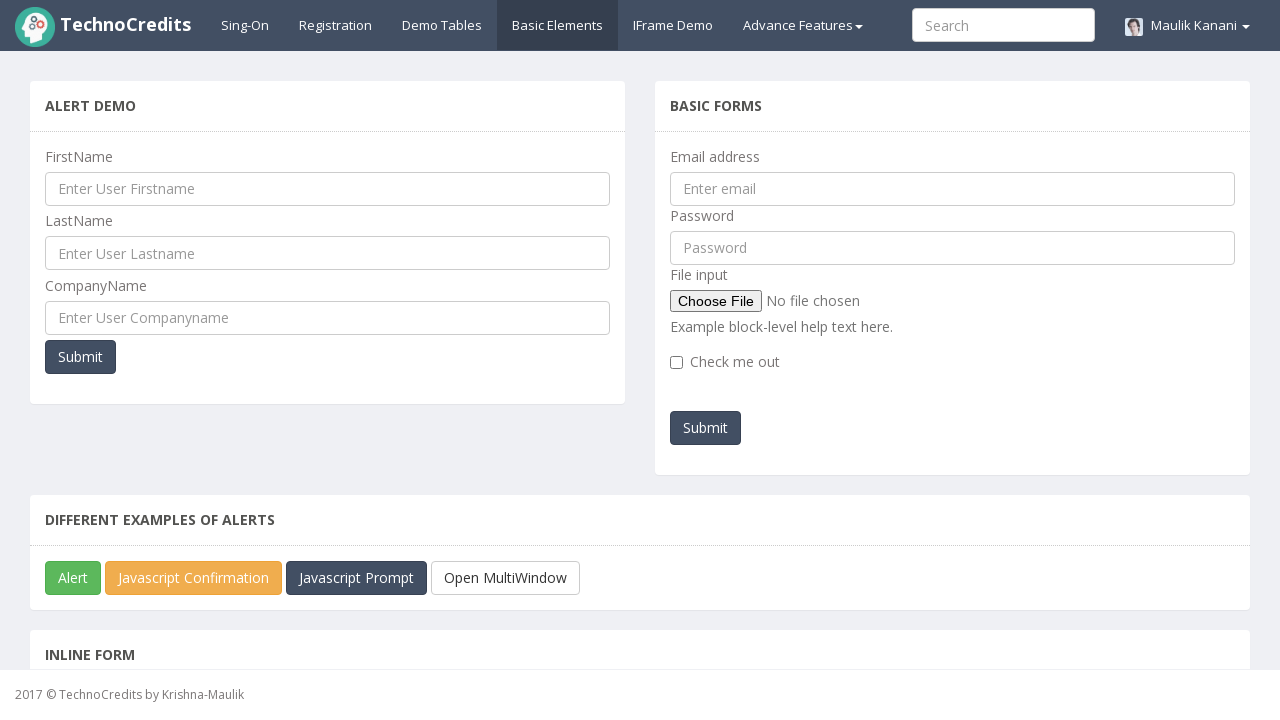

Clicked JavaScript Prompt button to trigger alert at (356, 578) on button#javascriptPromp
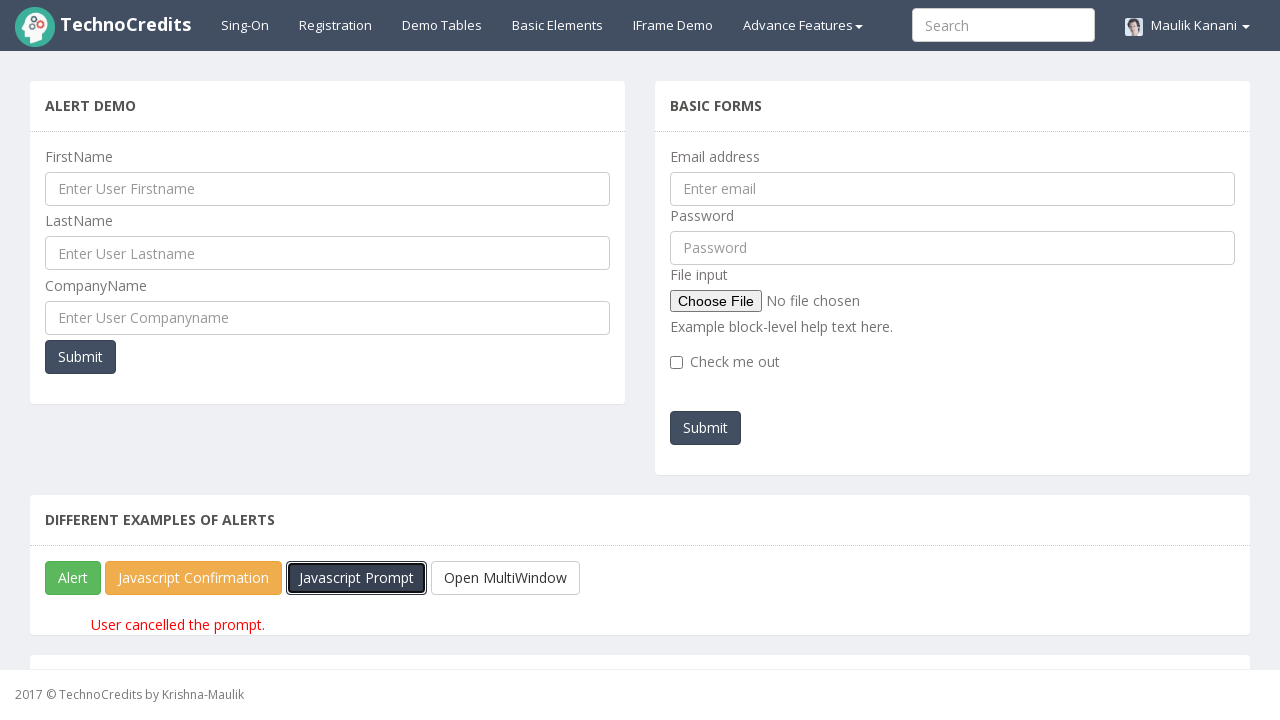

Verified cancellation message is displayed
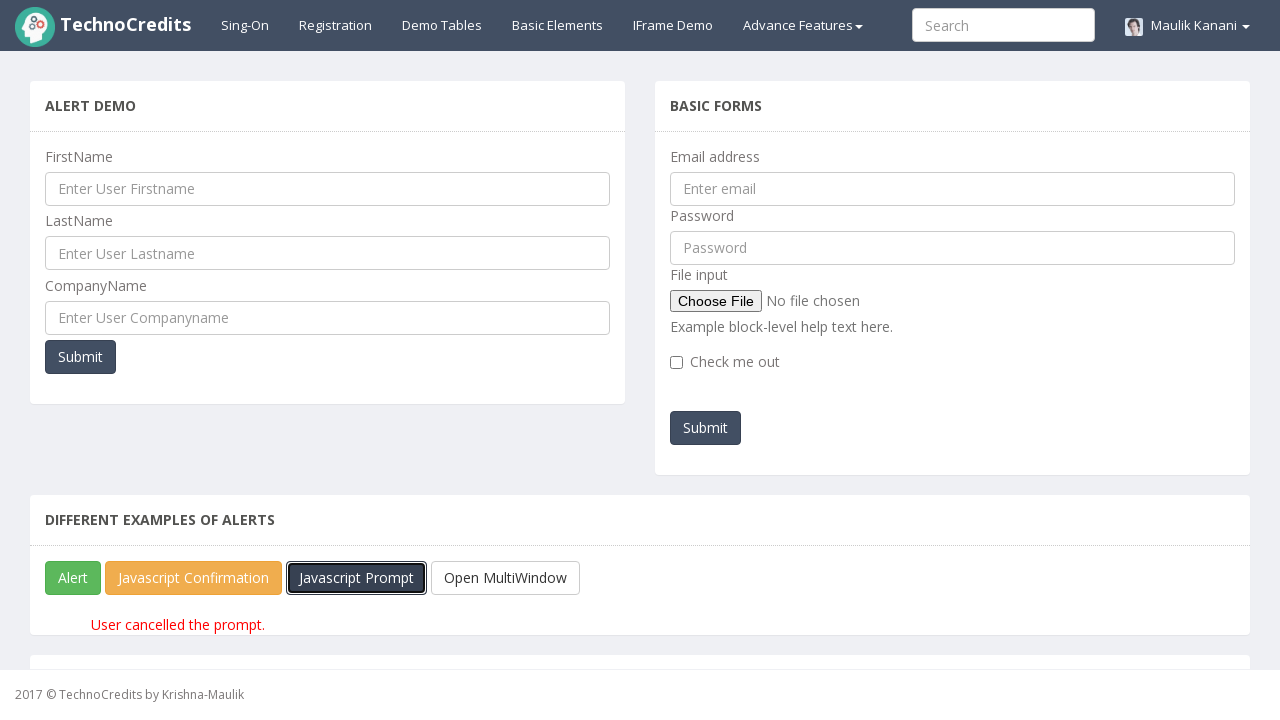

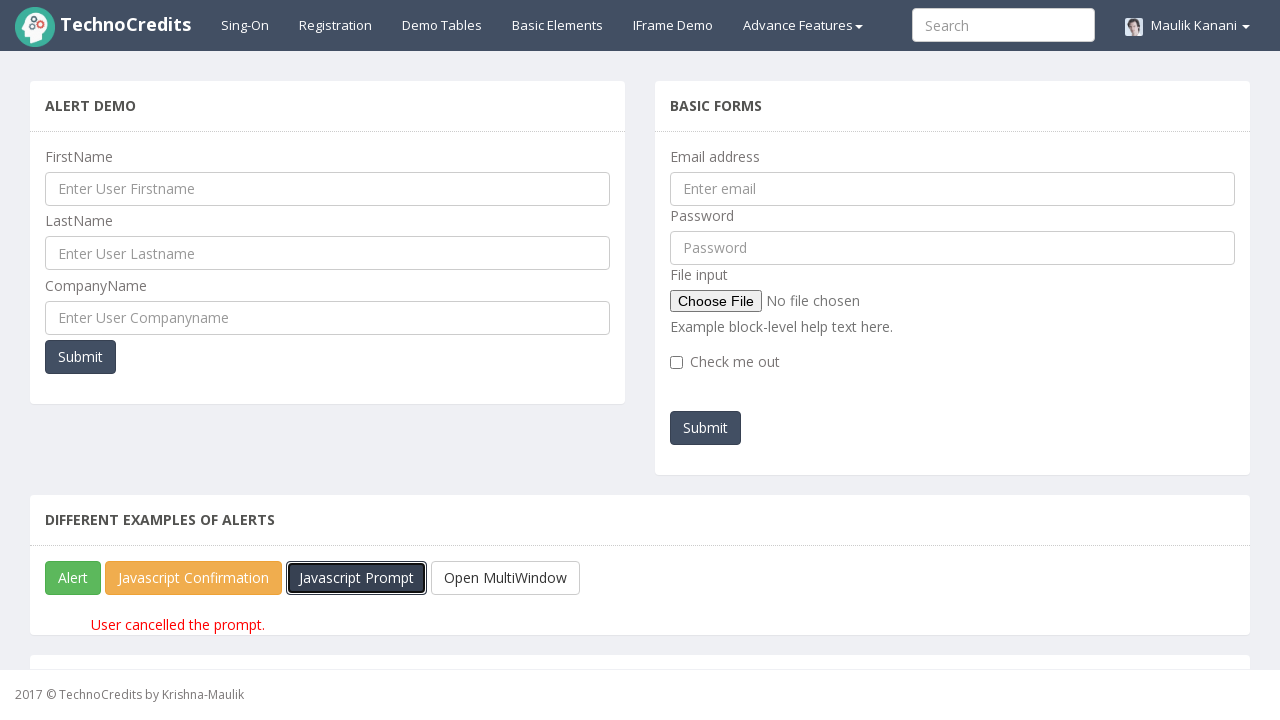